Tests element state checking functionality on a practice form by verifying various properties like disabled, enabled, editable, checked, visible, and hidden states of form elements.

Starting URL: https://demoqa.com/automation-practice-form

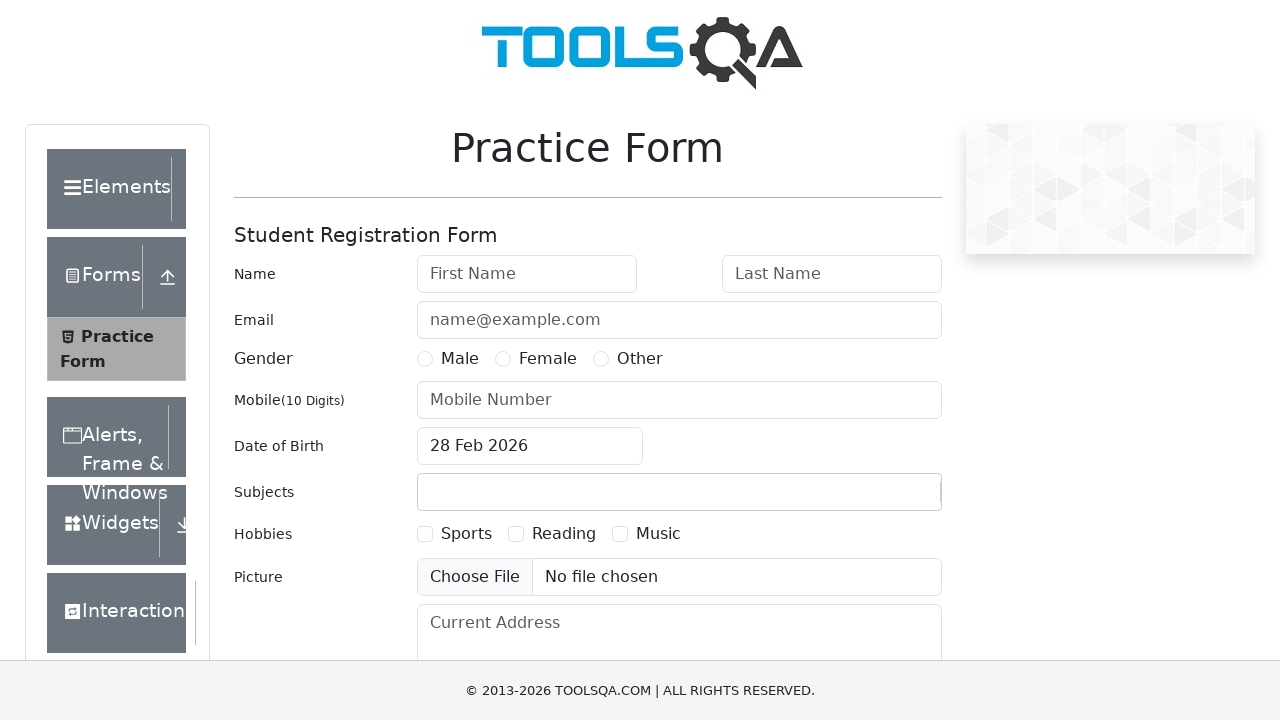

Located firstName input field
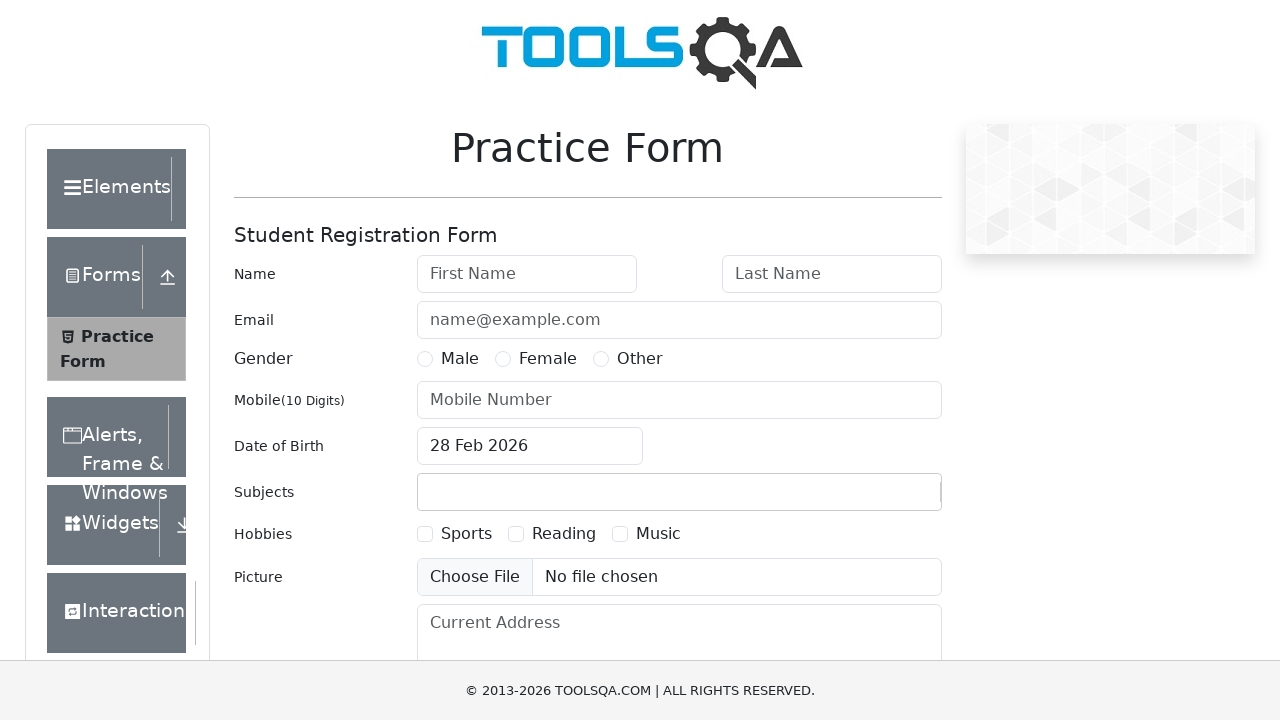

Located sports checkbox element
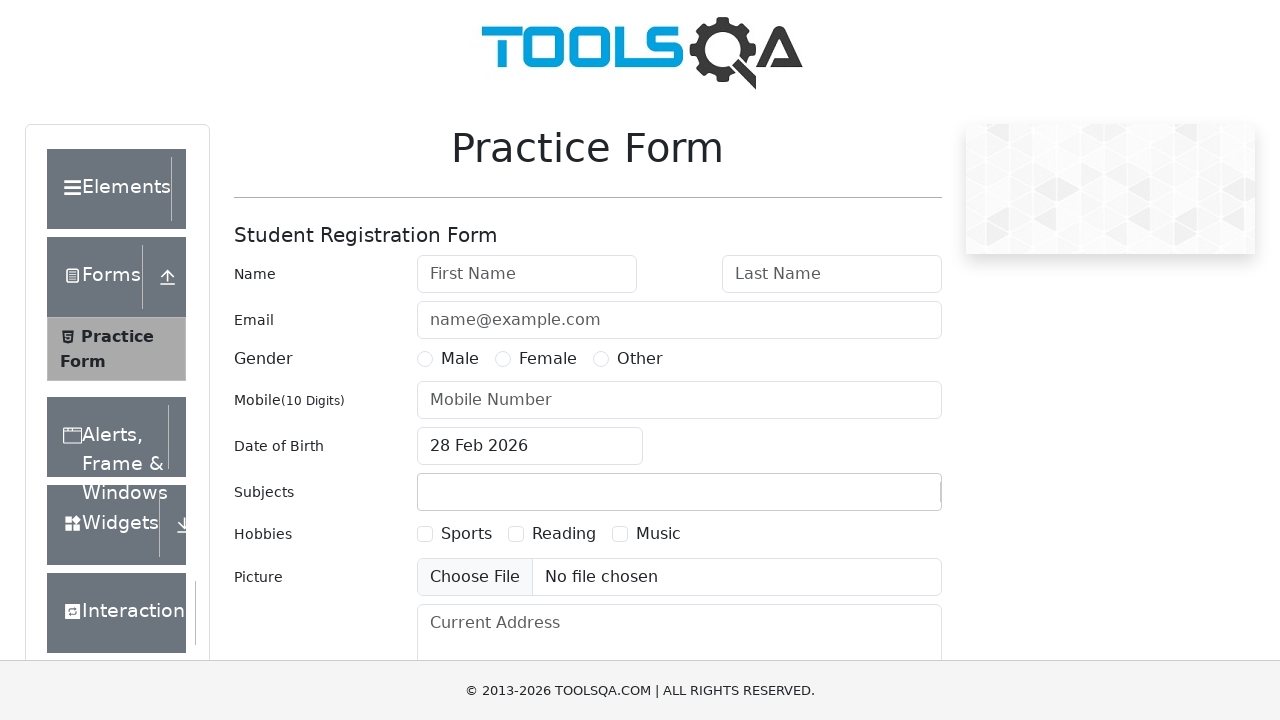

Located submit button element
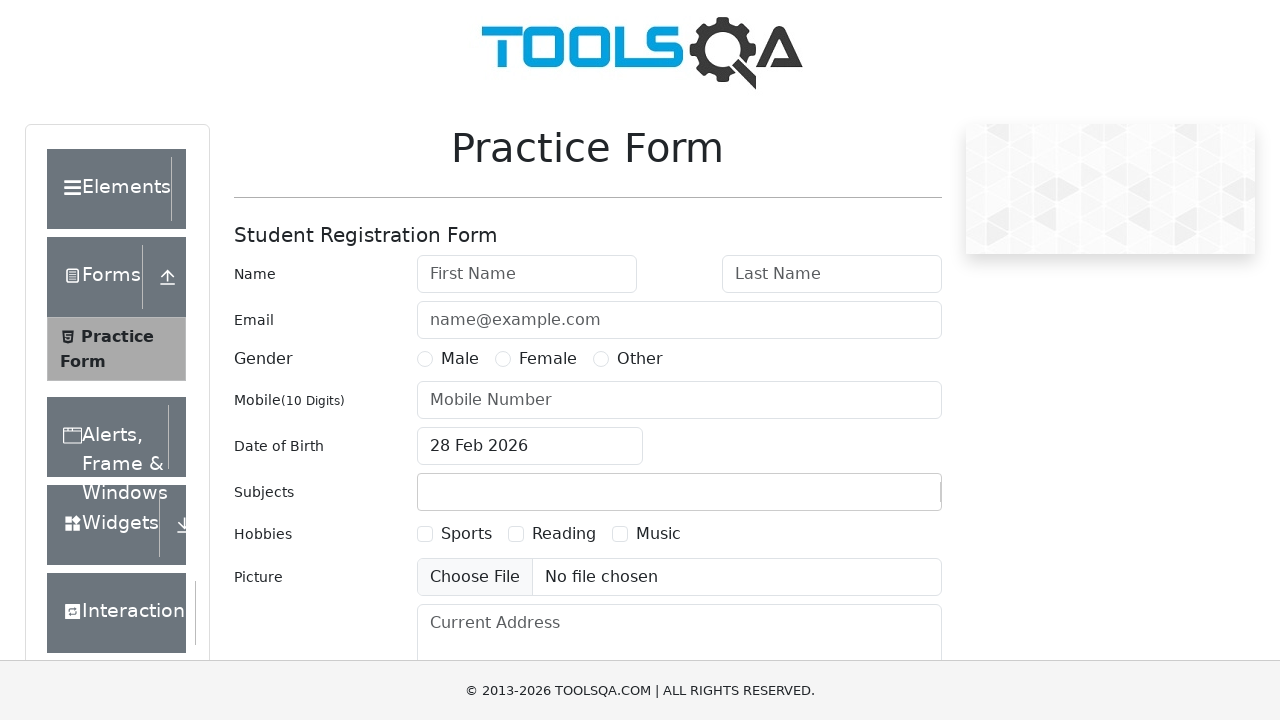

Checked if firstName field is disabled
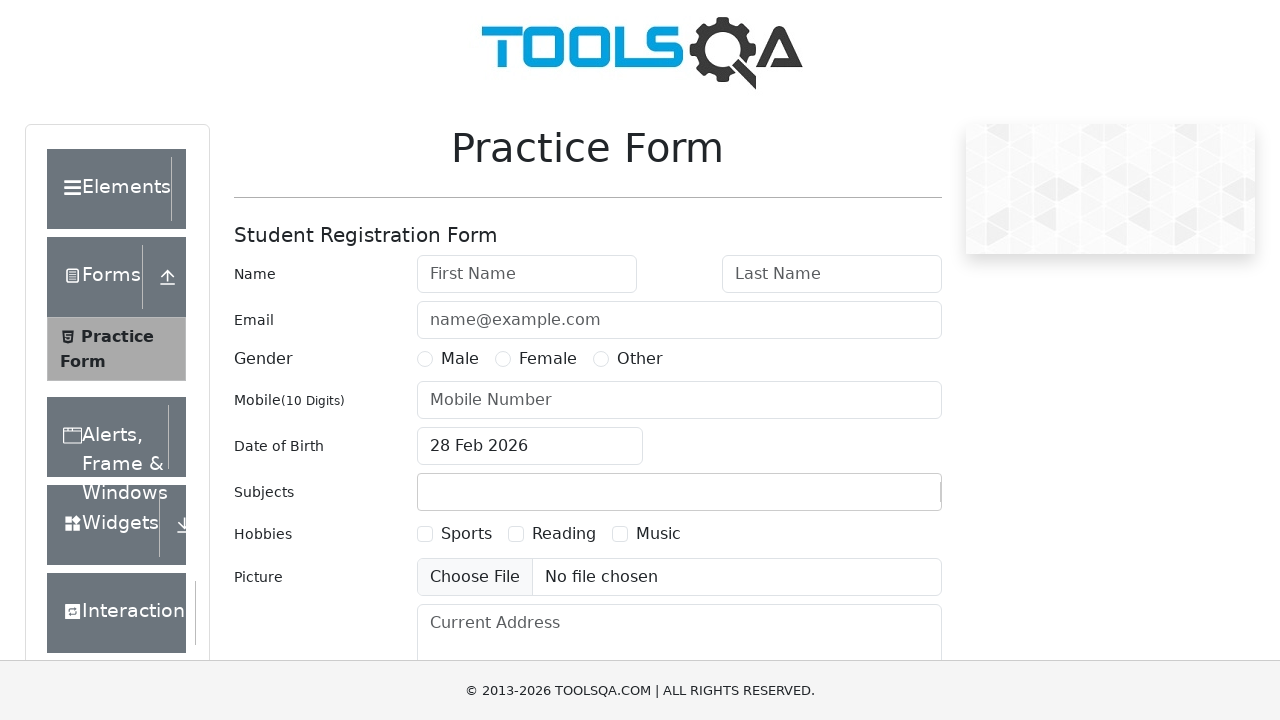

Checked if firstName field is enabled
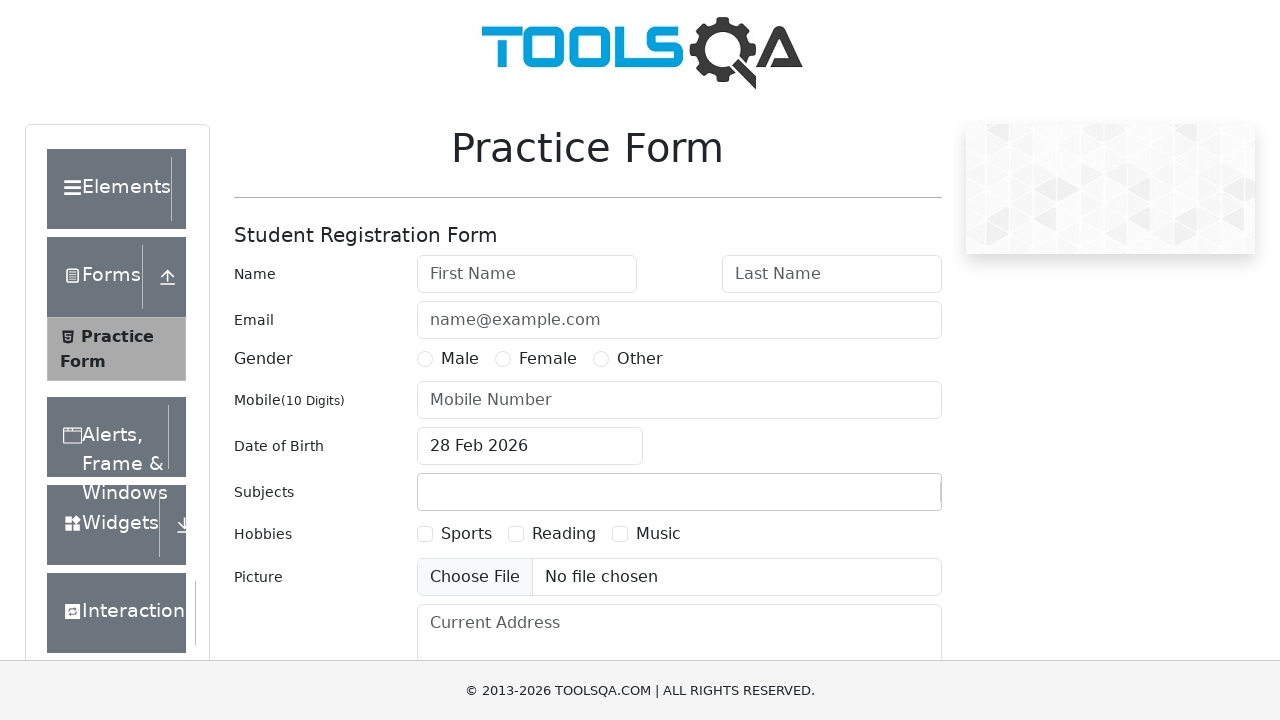

Checked if firstName field is editable
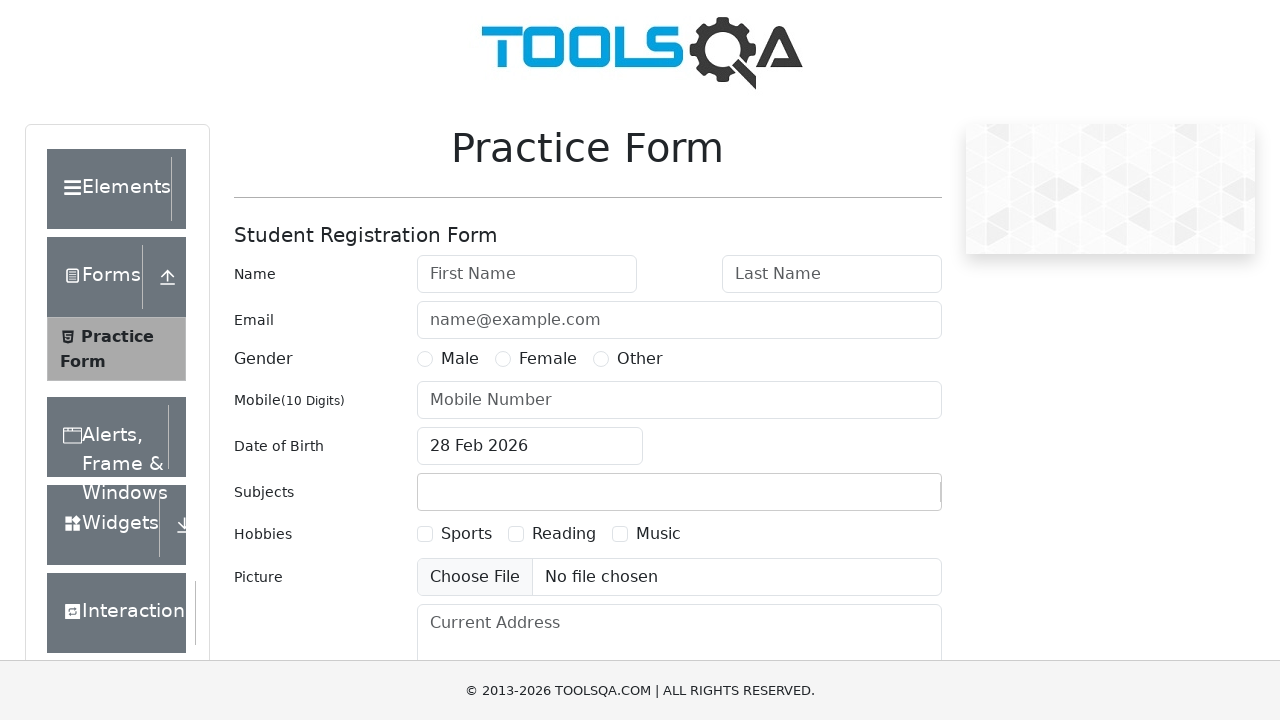

Checked if sports checkbox is checked
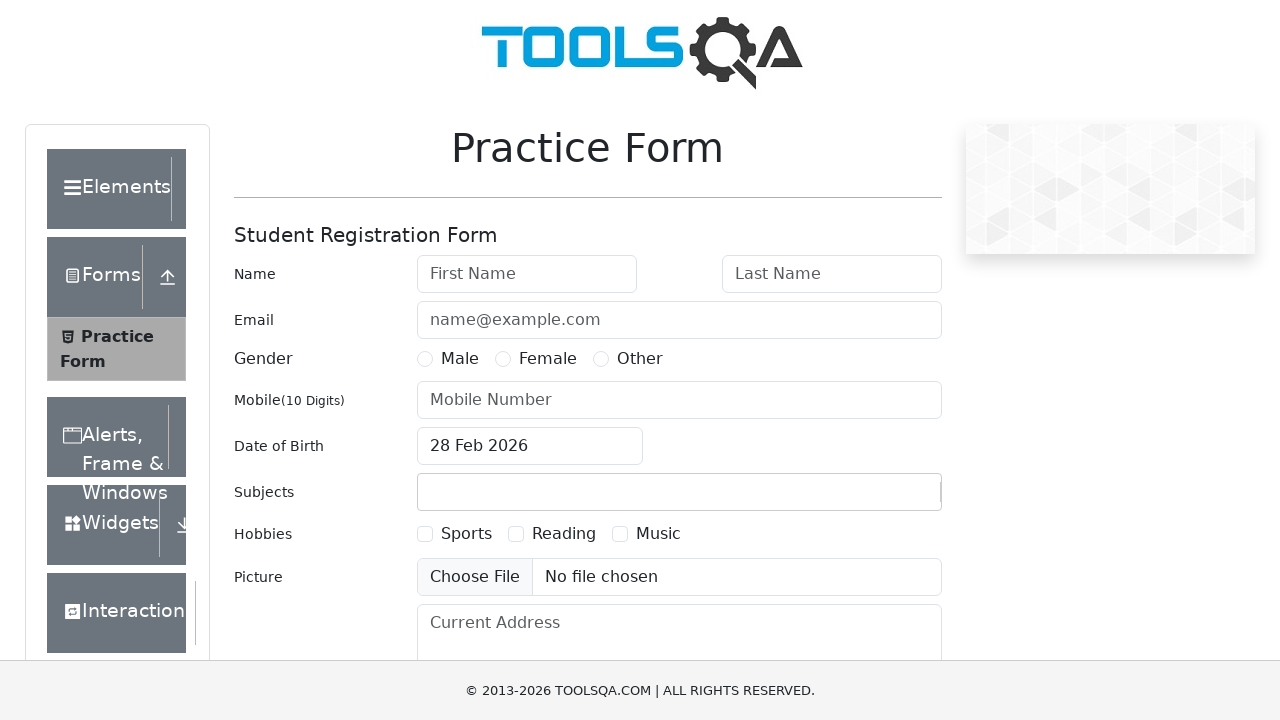

Checked if sports checkbox is visible
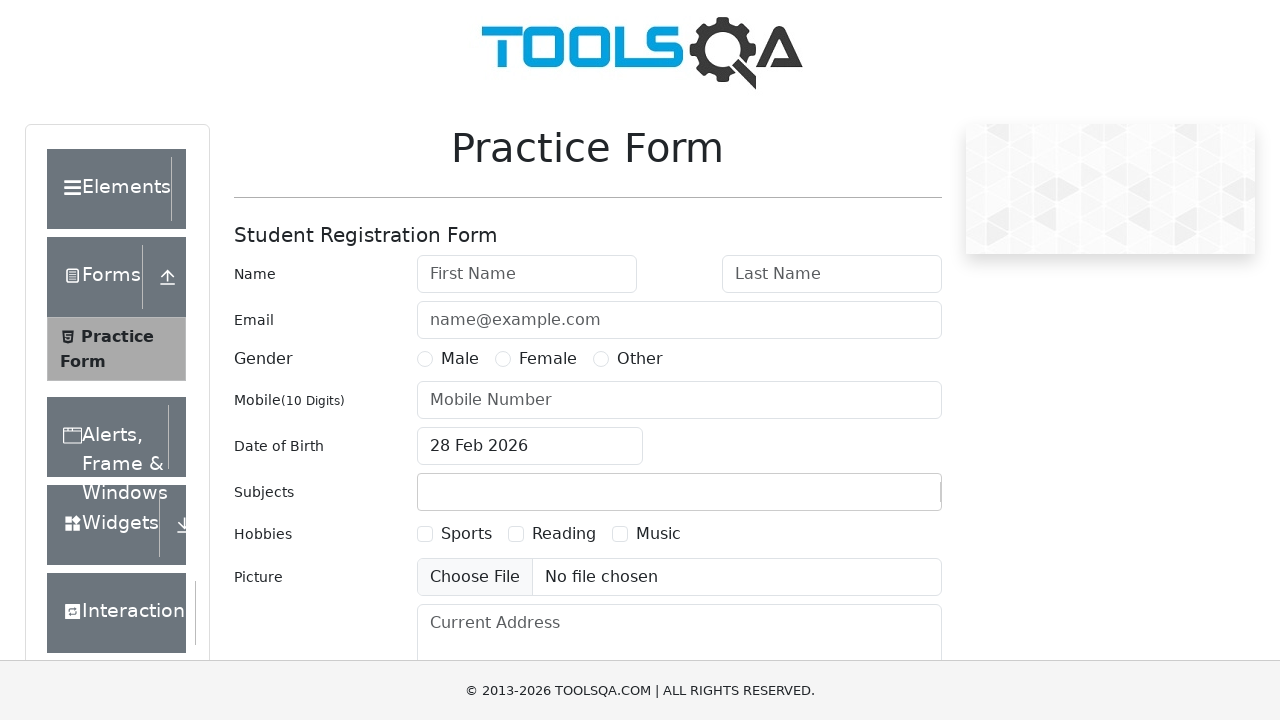

Checked if submit button is hidden
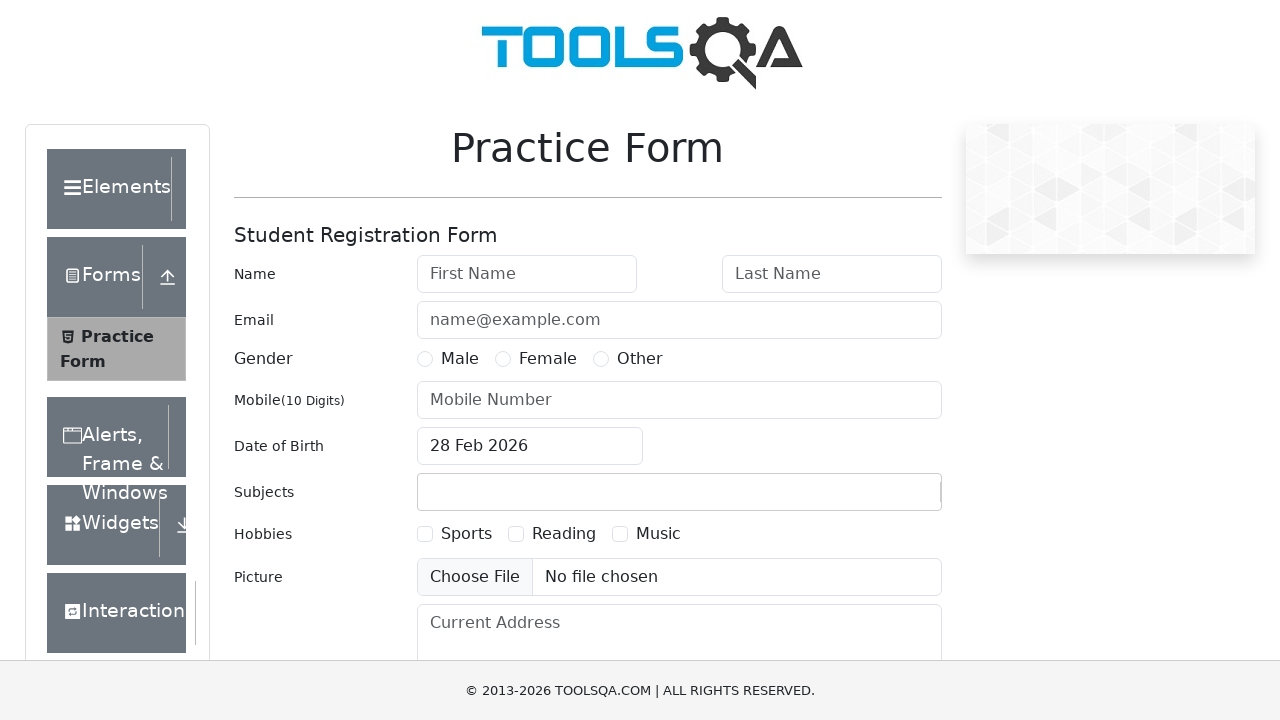

Checked if submit button is visible
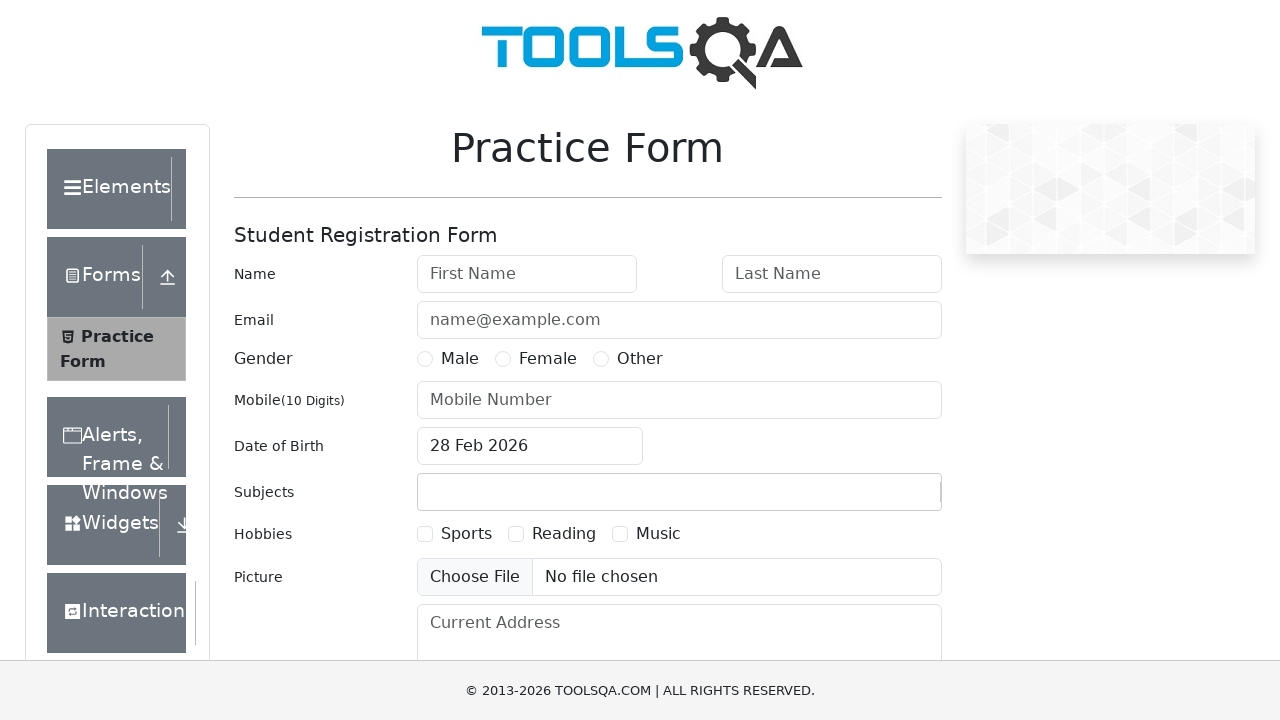

Asserted that firstName field is enabled
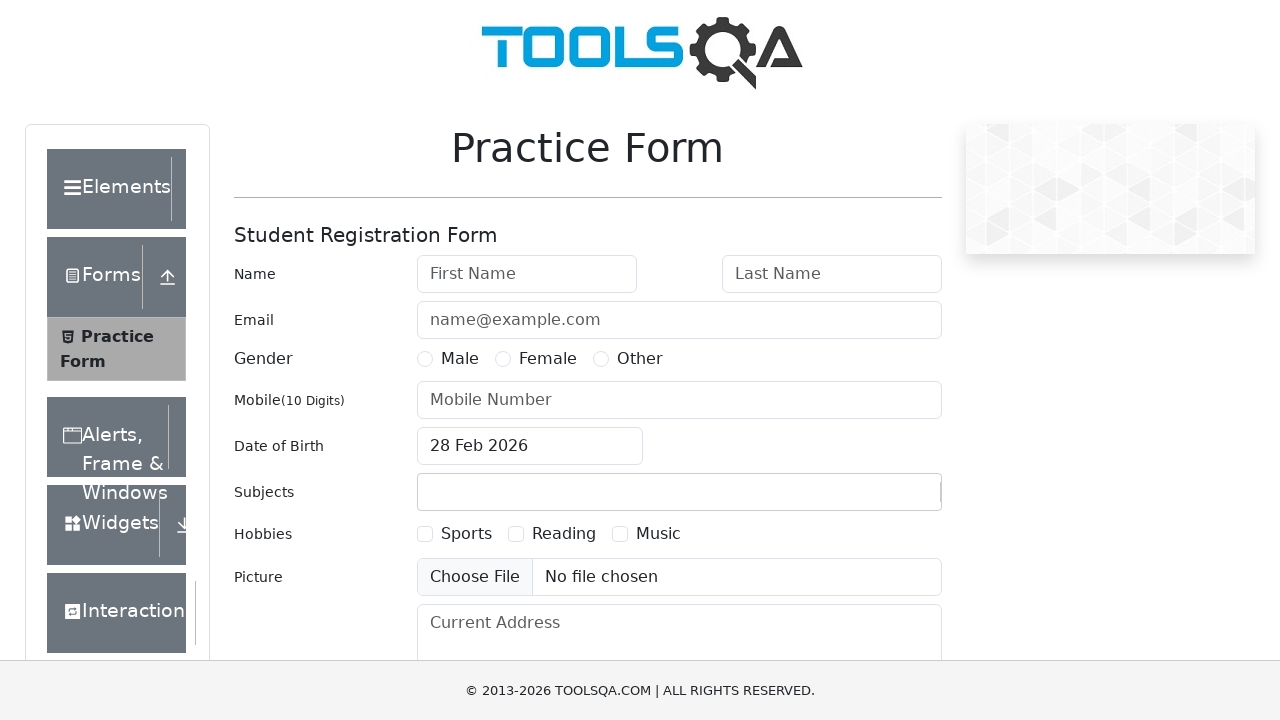

Asserted that firstName field is editable
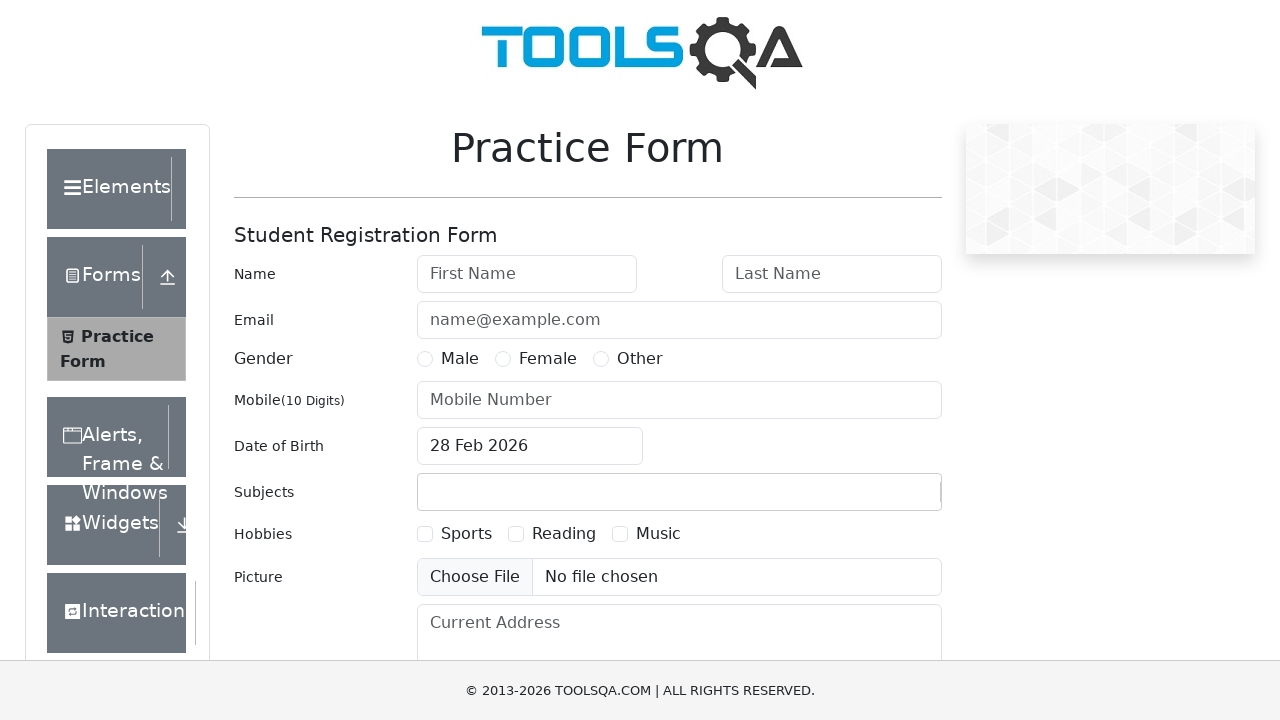

Asserted that sports checkbox is not checked by default
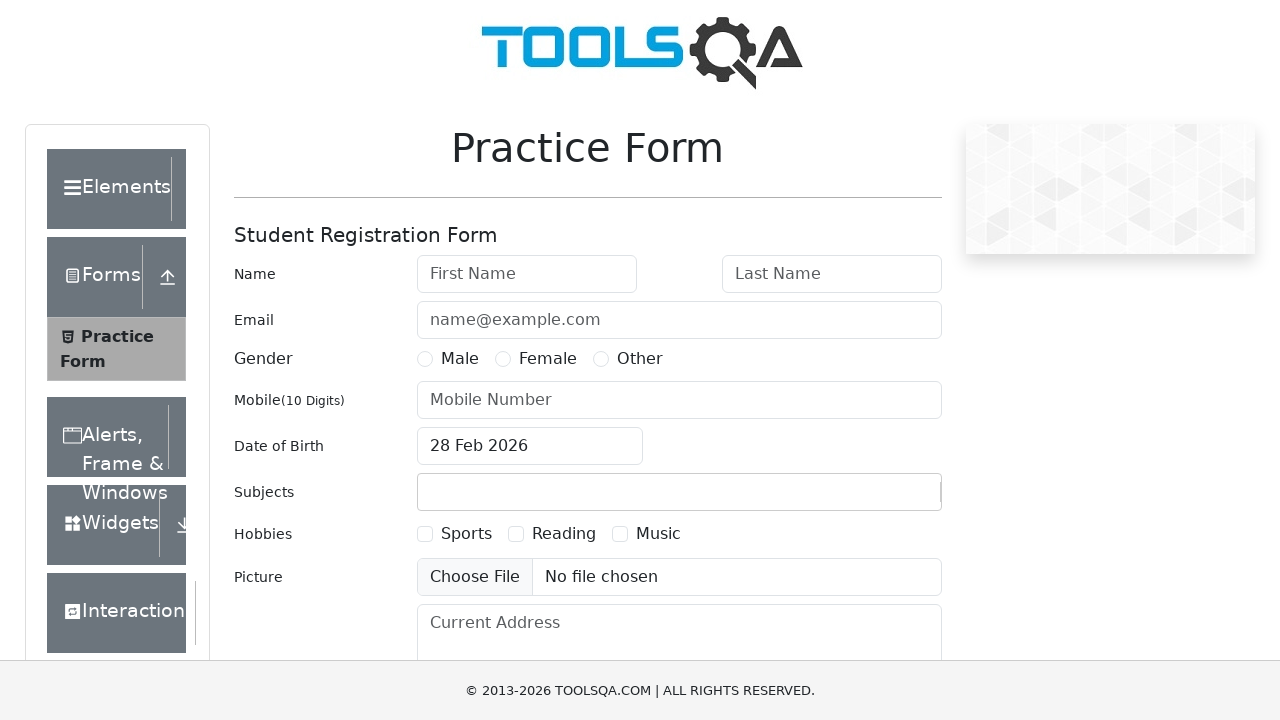

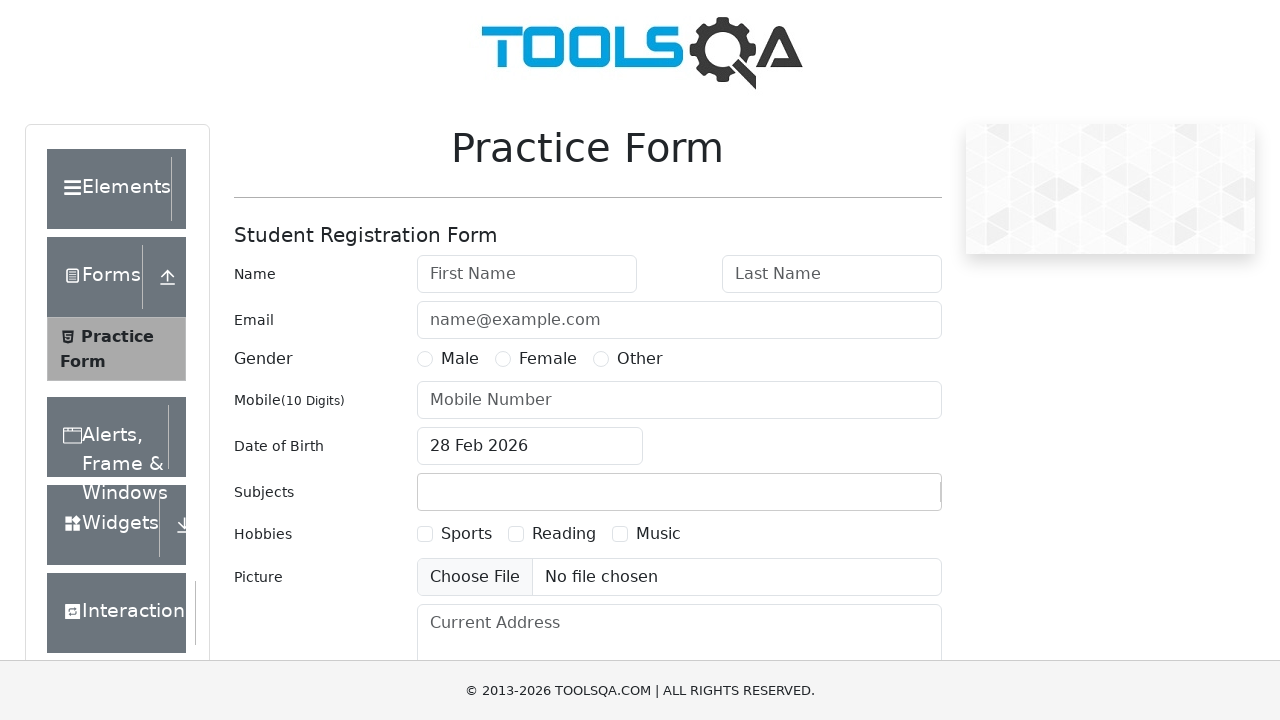